Tests the Chuck Norris API website by navigating to the homepage and clicking the random joke link to verify a random Chuck Norris fact is displayed.

Starting URL: https://api.chucknorris.io/

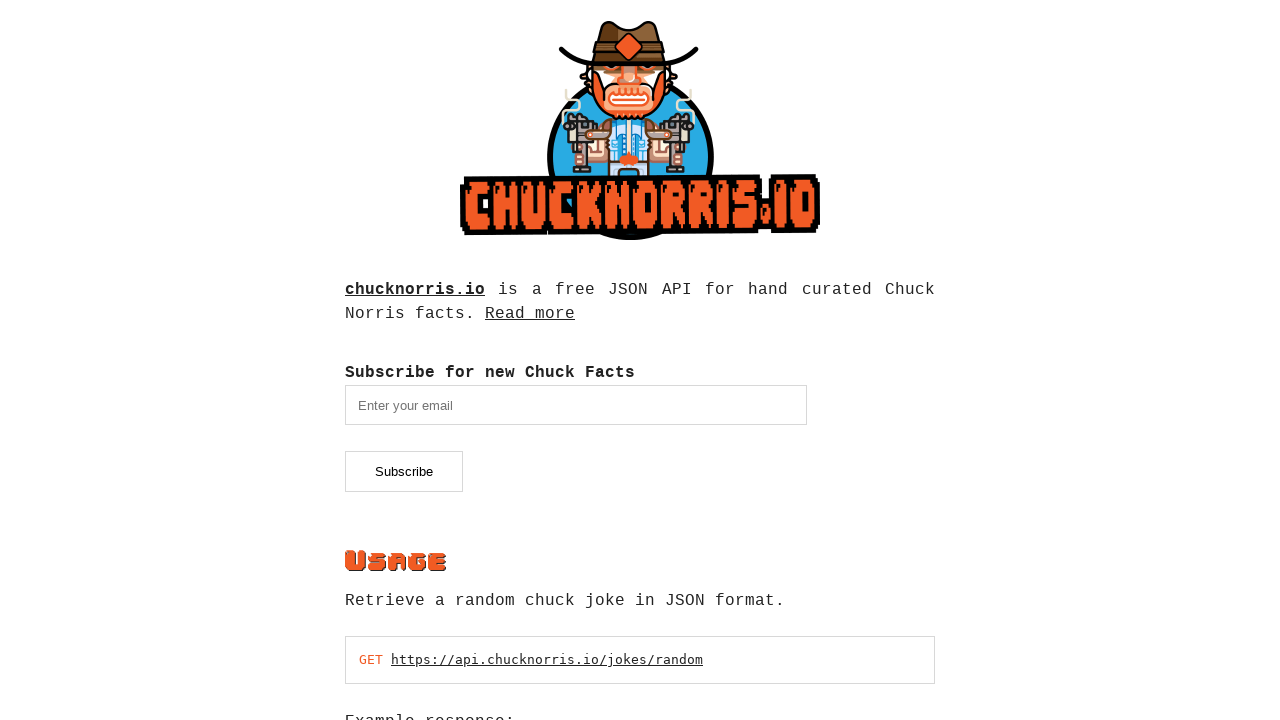

Clicked on the random jokes link at (547, 660) on a[href*='/jokes/random']
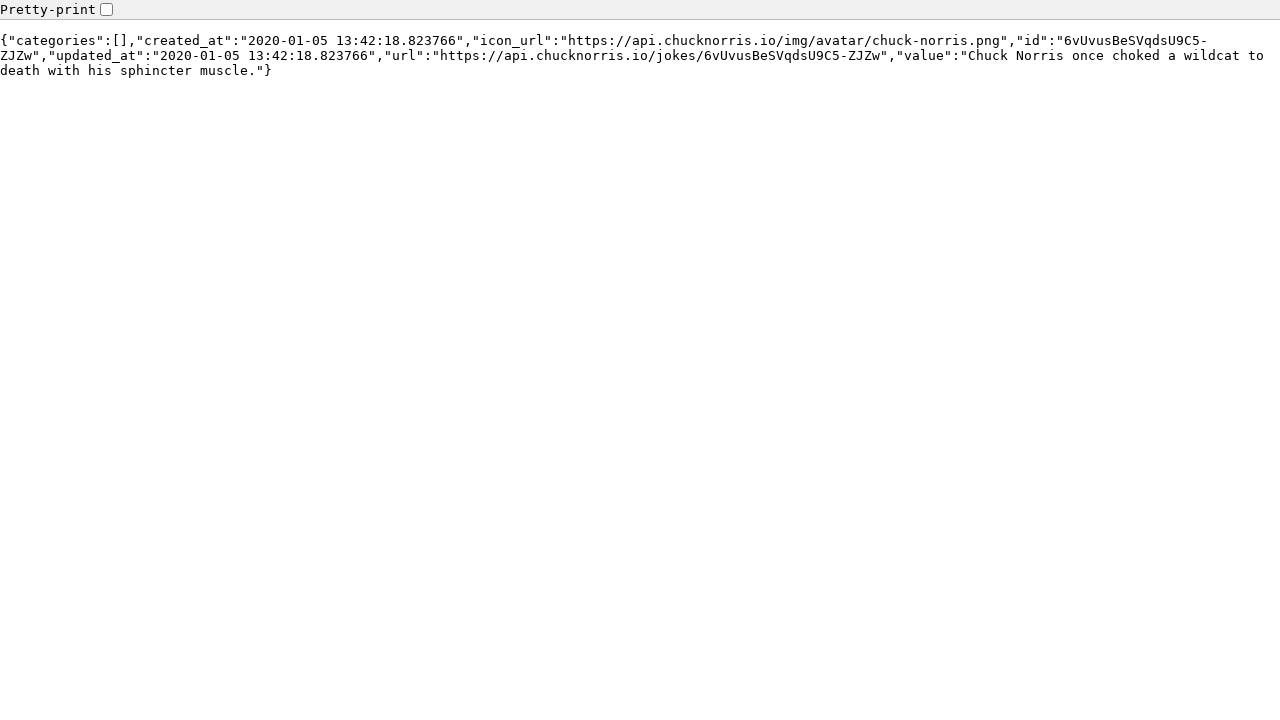

Waited for page to load (networkidle state reached)
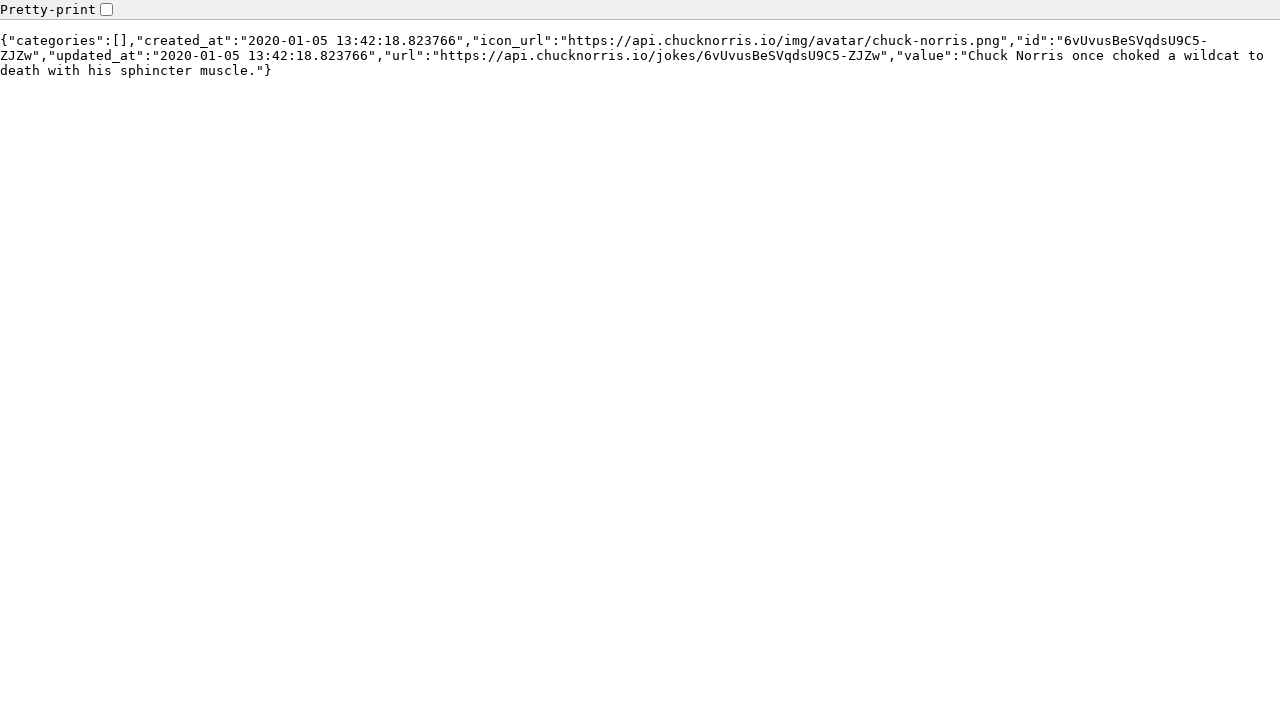

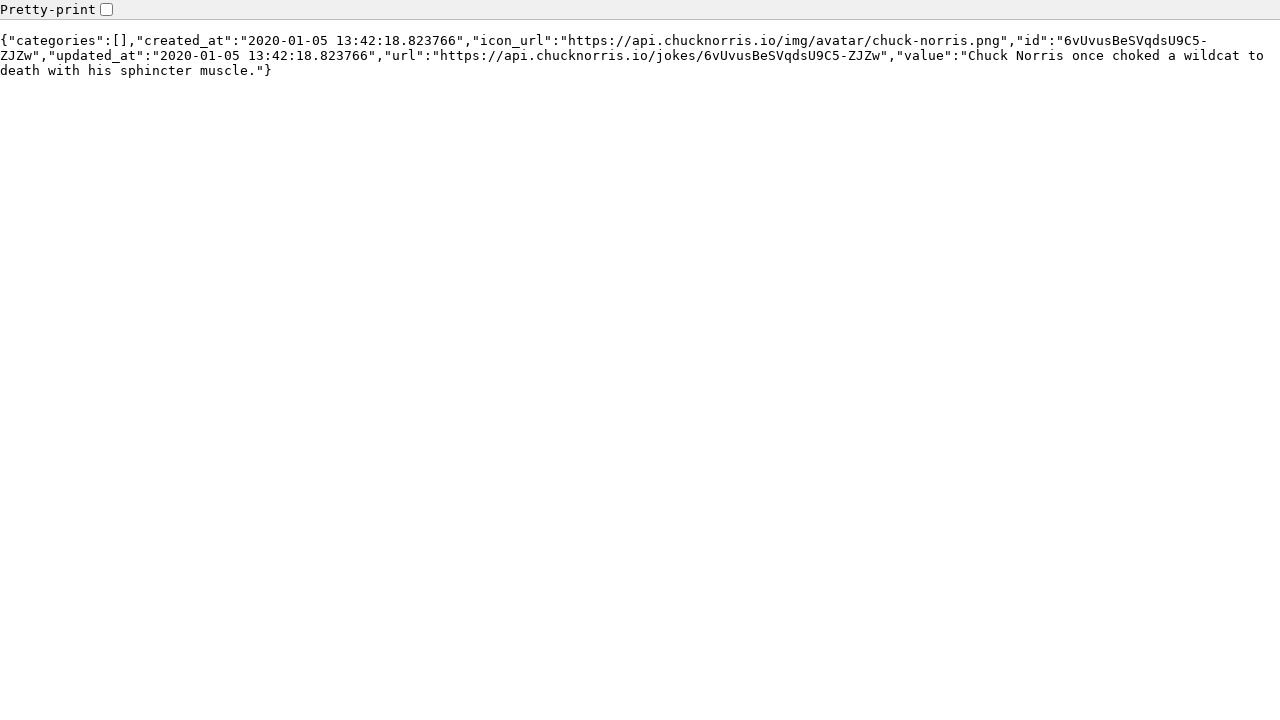